Tests dynamic loading functionality by clicking the Start button and verifying that "Hello World!" text appears after the loading completes

Starting URL: https://the-internet.herokuapp.com/dynamic_loading/1

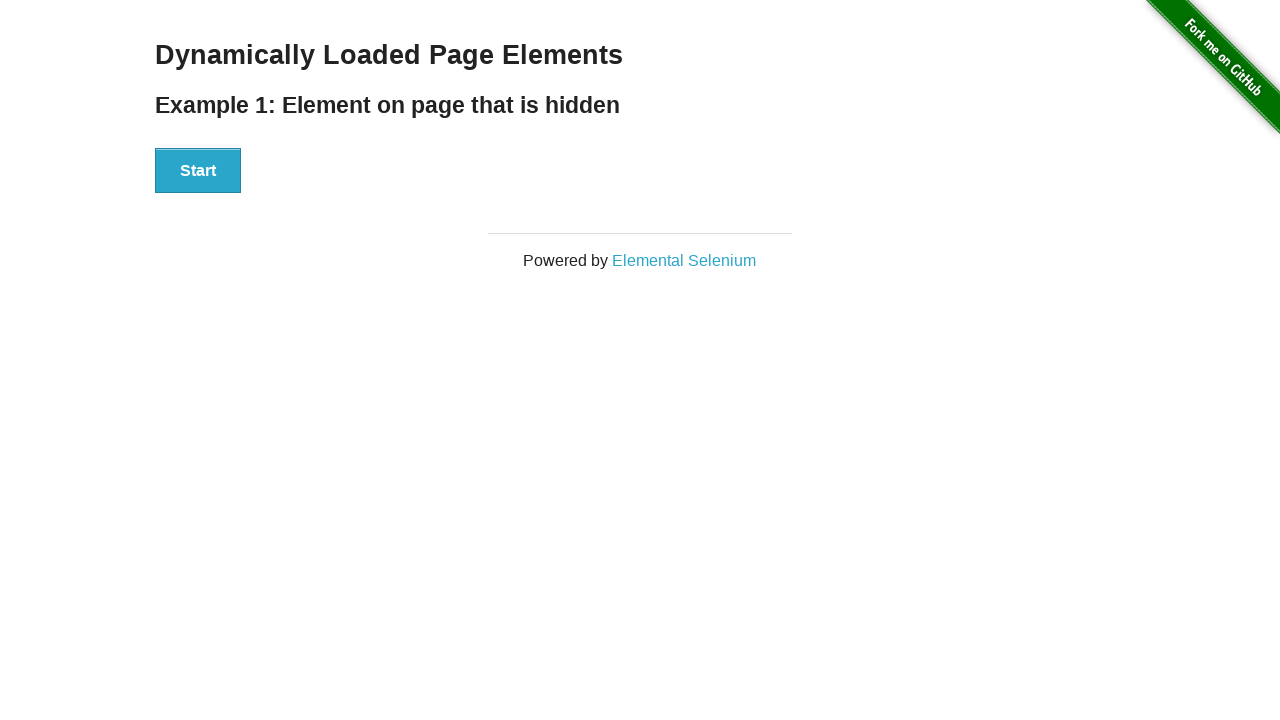

Clicked the Start button to initiate dynamic loading at (198, 171) on xpath=//div[@id='start']/button
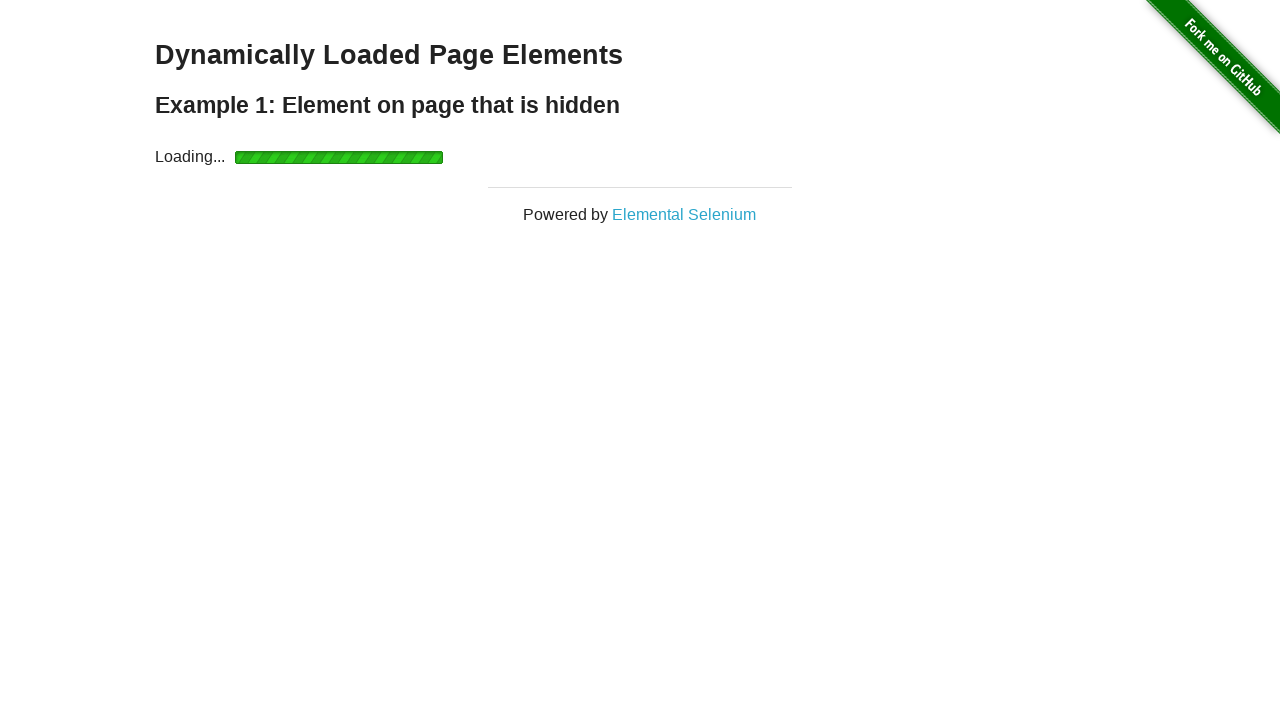

Waited for 'Hello World!' text to become visible after loading completes
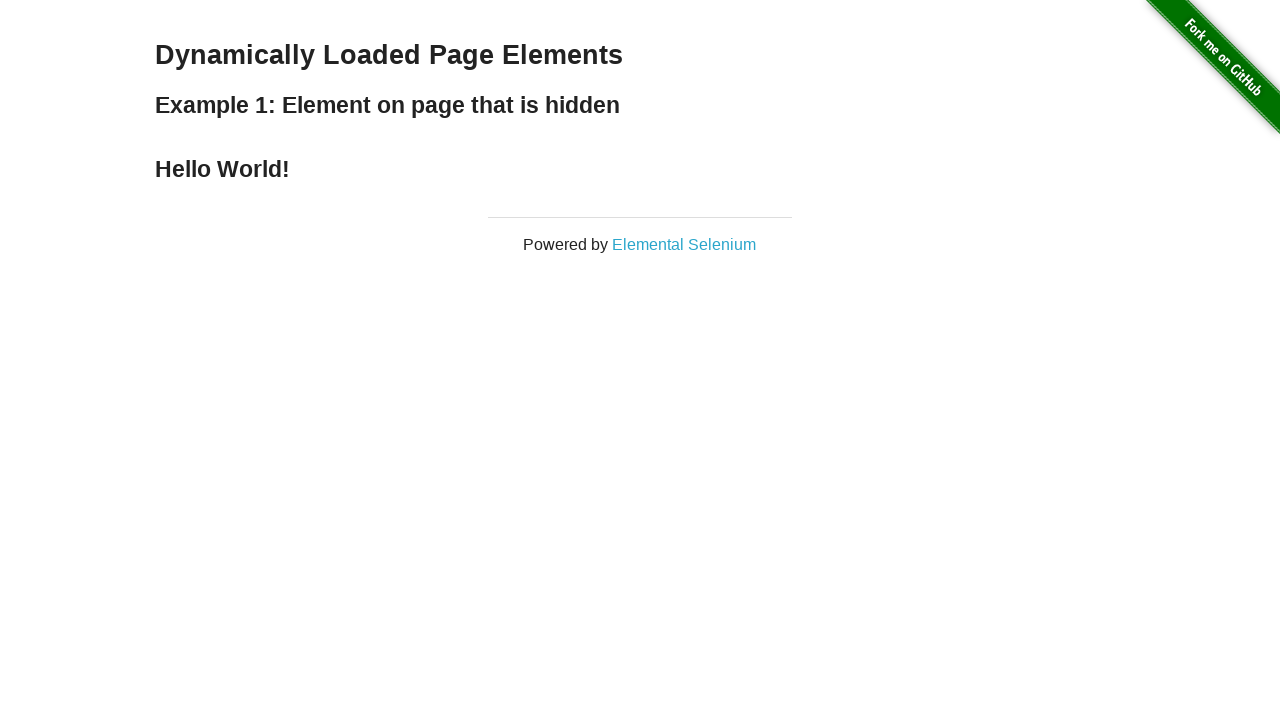

Verified that 'Hello World!' text is displayed
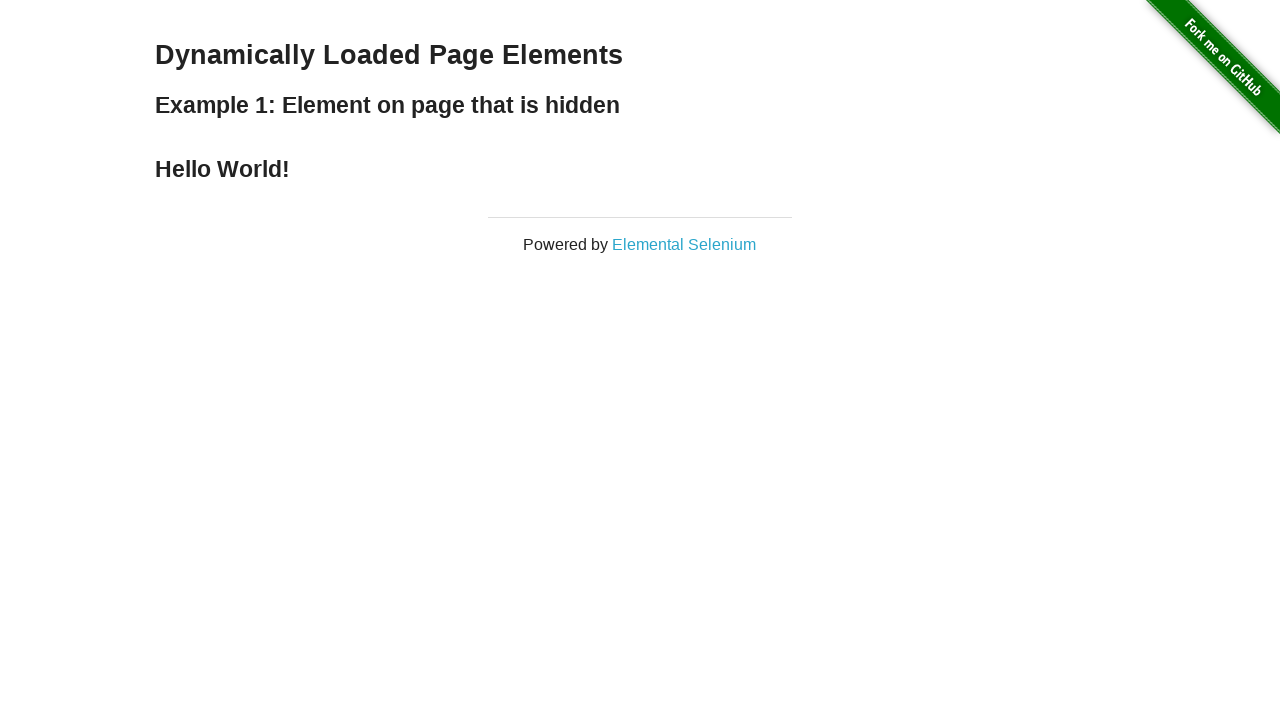

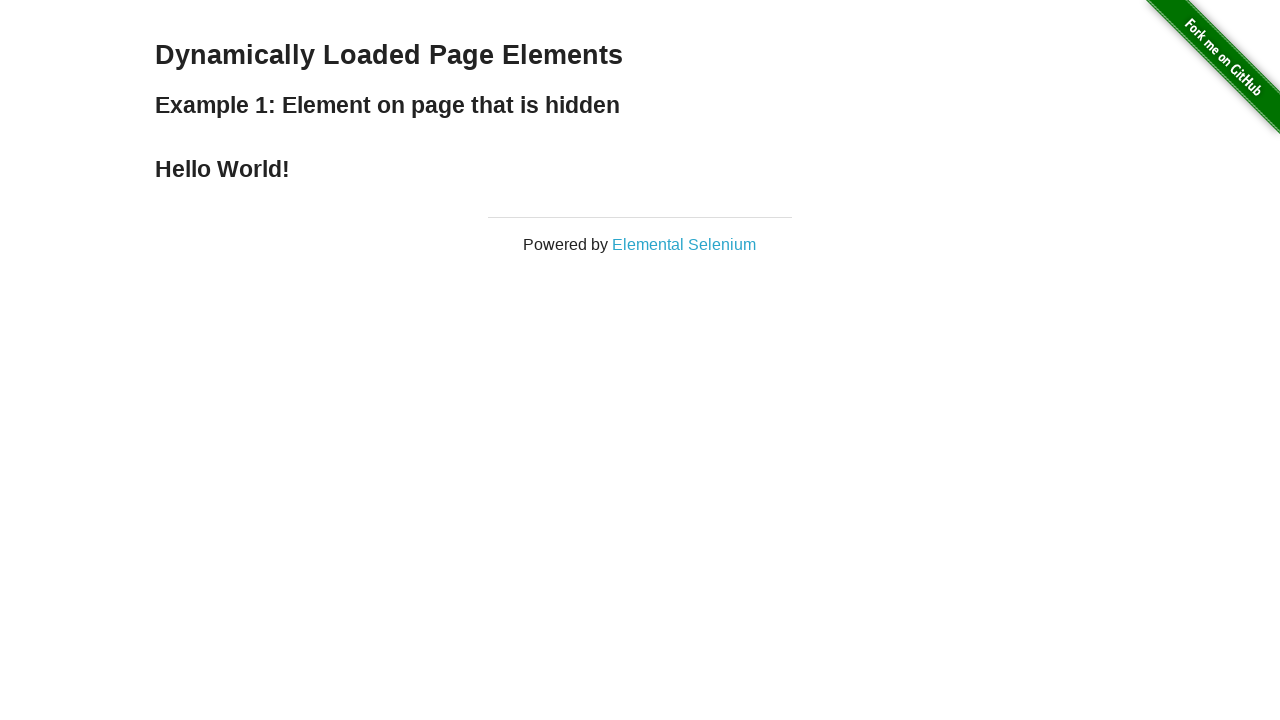